Tests dropdown menu functionality by clicking on the dropdown button and selecting the autocomplete option

Starting URL: https://formy-project.herokuapp.com/dropdown

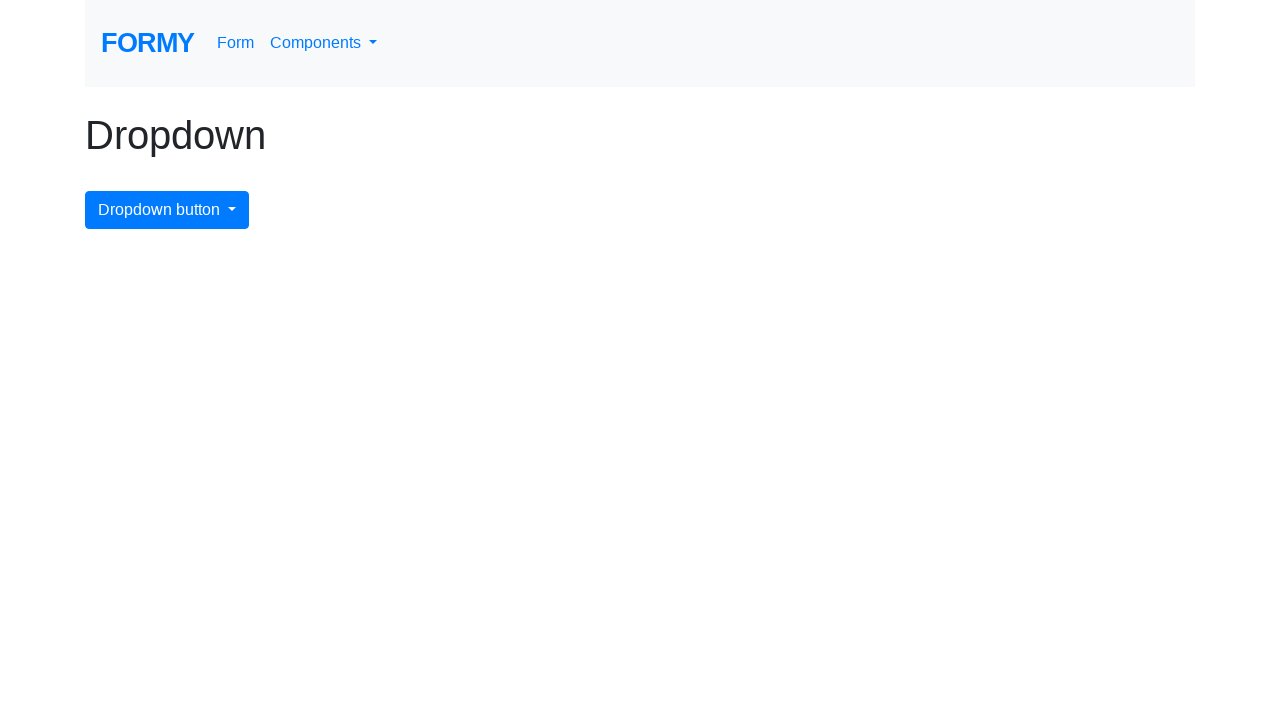

Clicked on the dropdown menu button to open dropdown at (167, 210) on #dropdownMenuButton
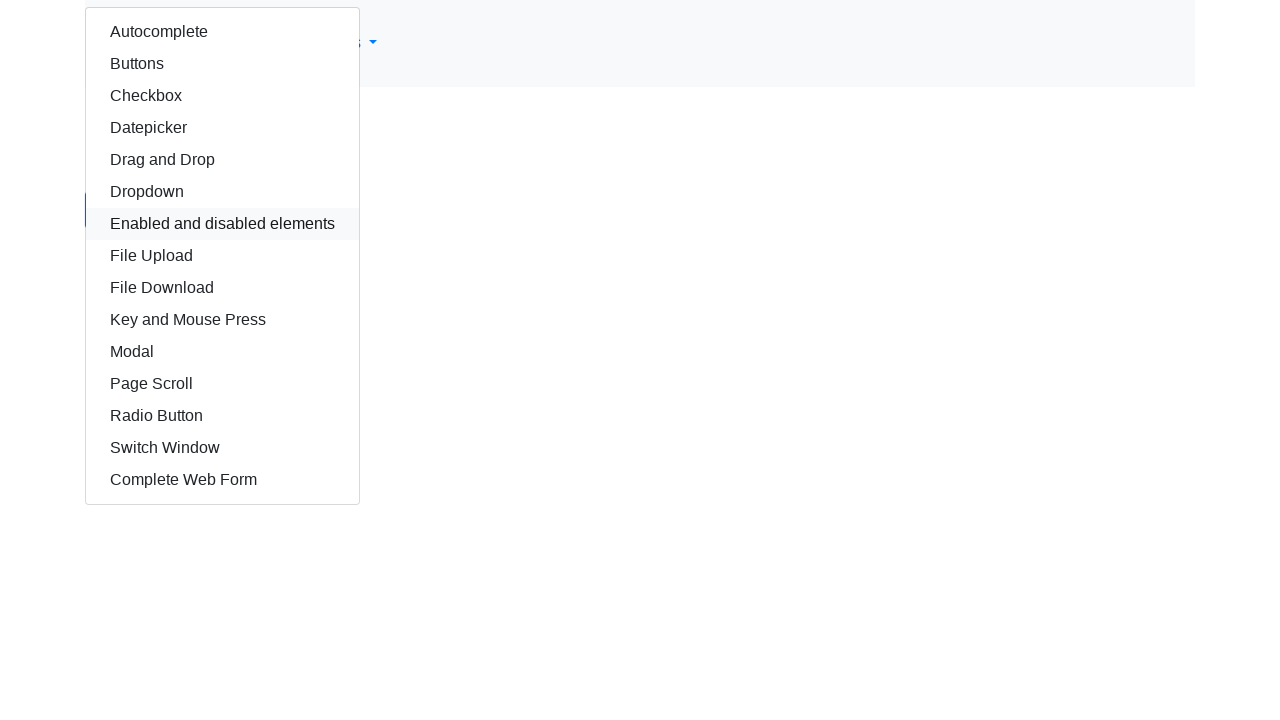

Clicked on the autocomplete option from the dropdown at (222, 32) on #autocomplete
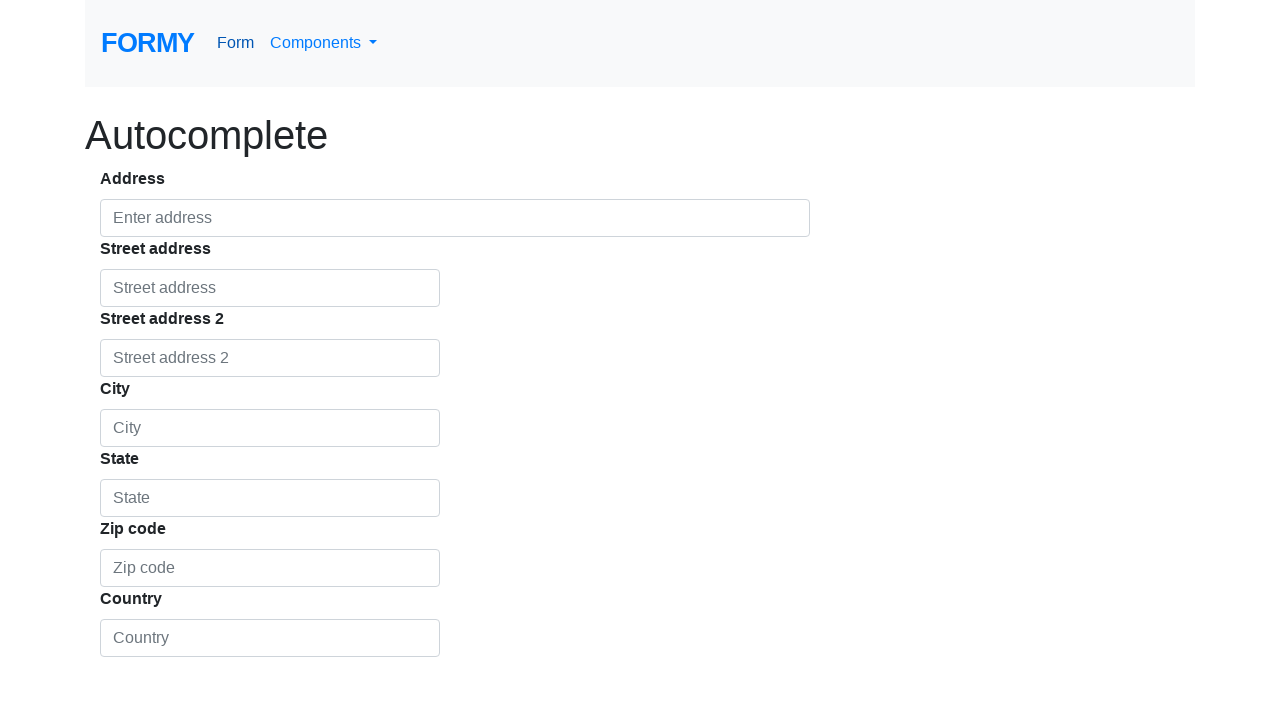

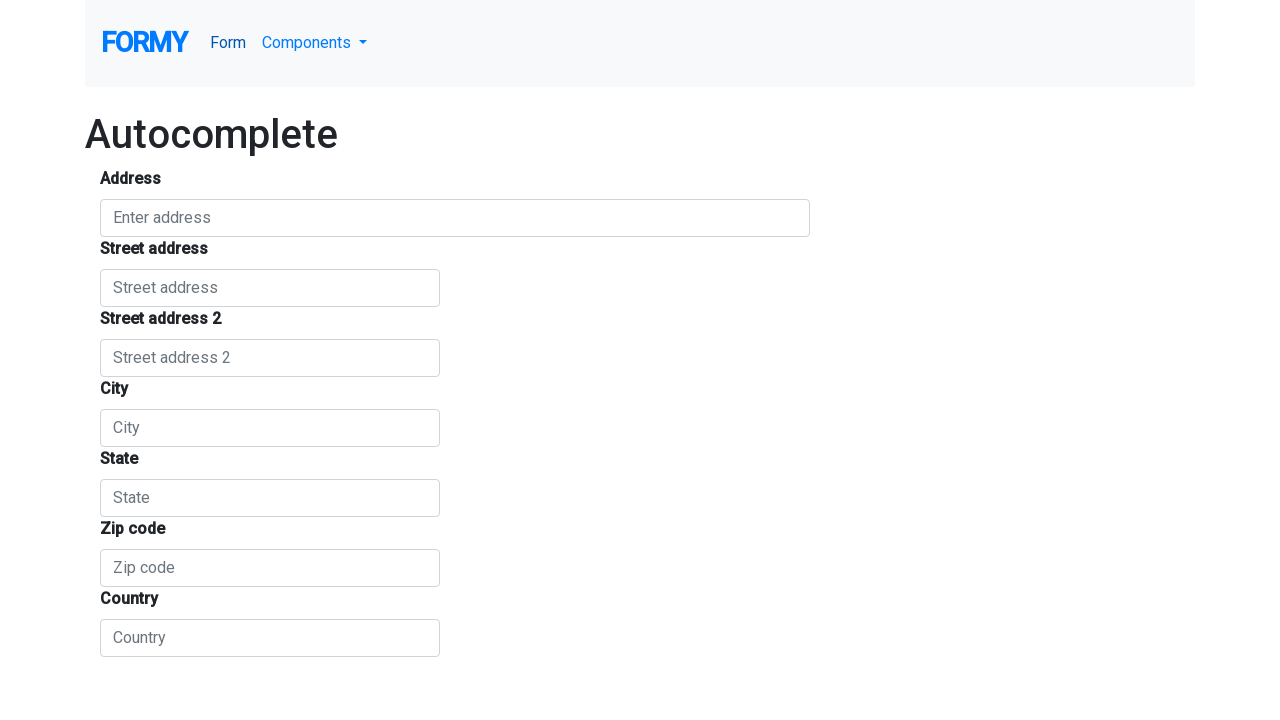